Tests drag and drop functionality by using mouse actions to drag an element from column A to column B

Starting URL: https://the-internet.herokuapp.com/drag_and_drop

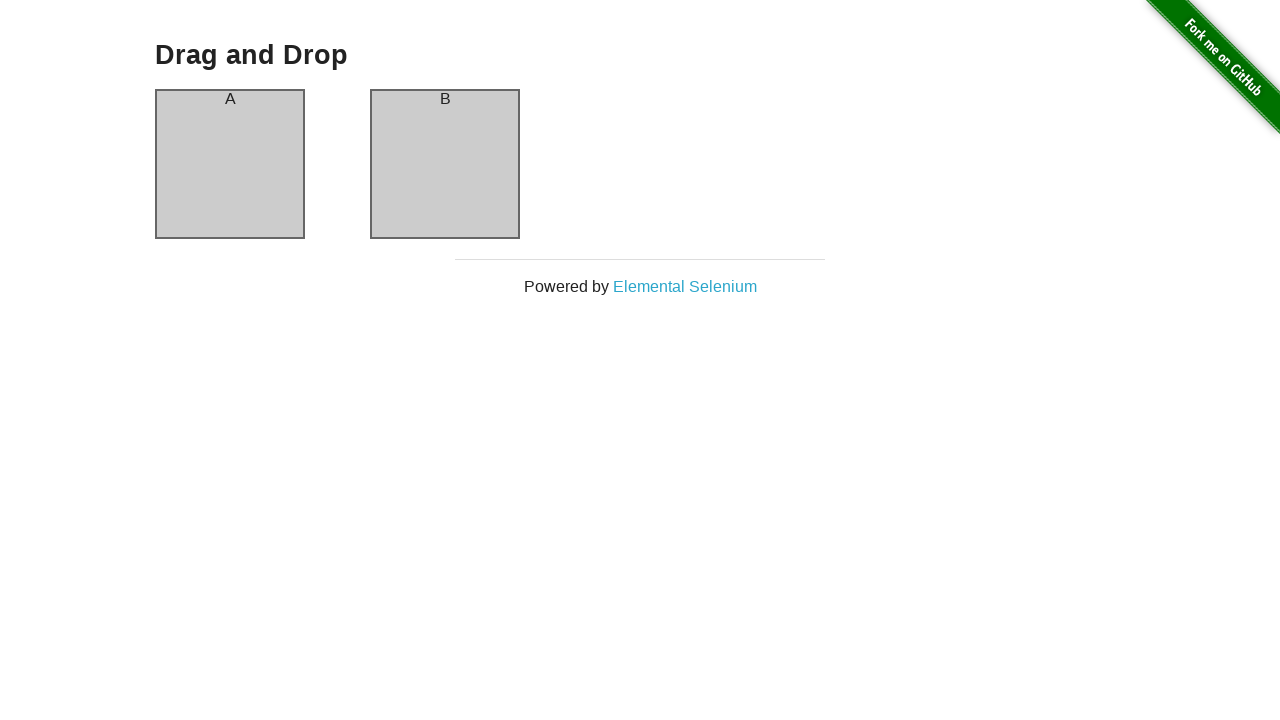

Located source element (column A)
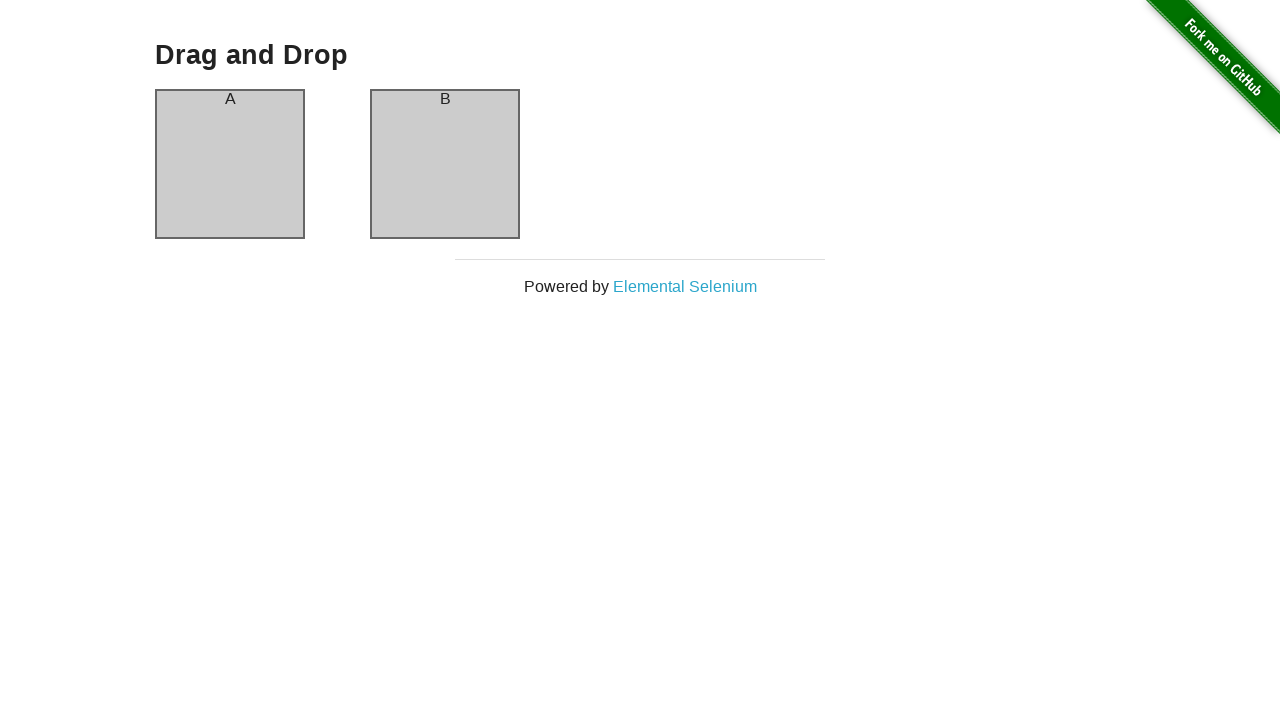

Located destination element (column B)
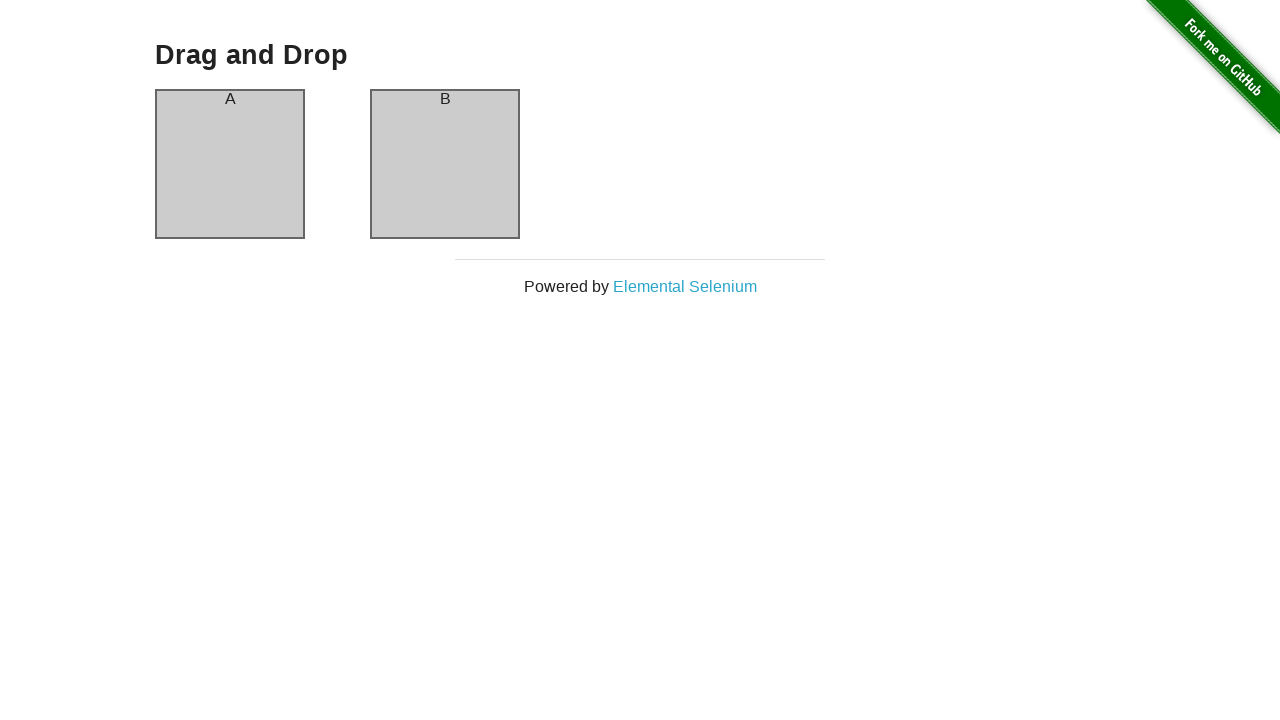

Retrieved bounding box for source element
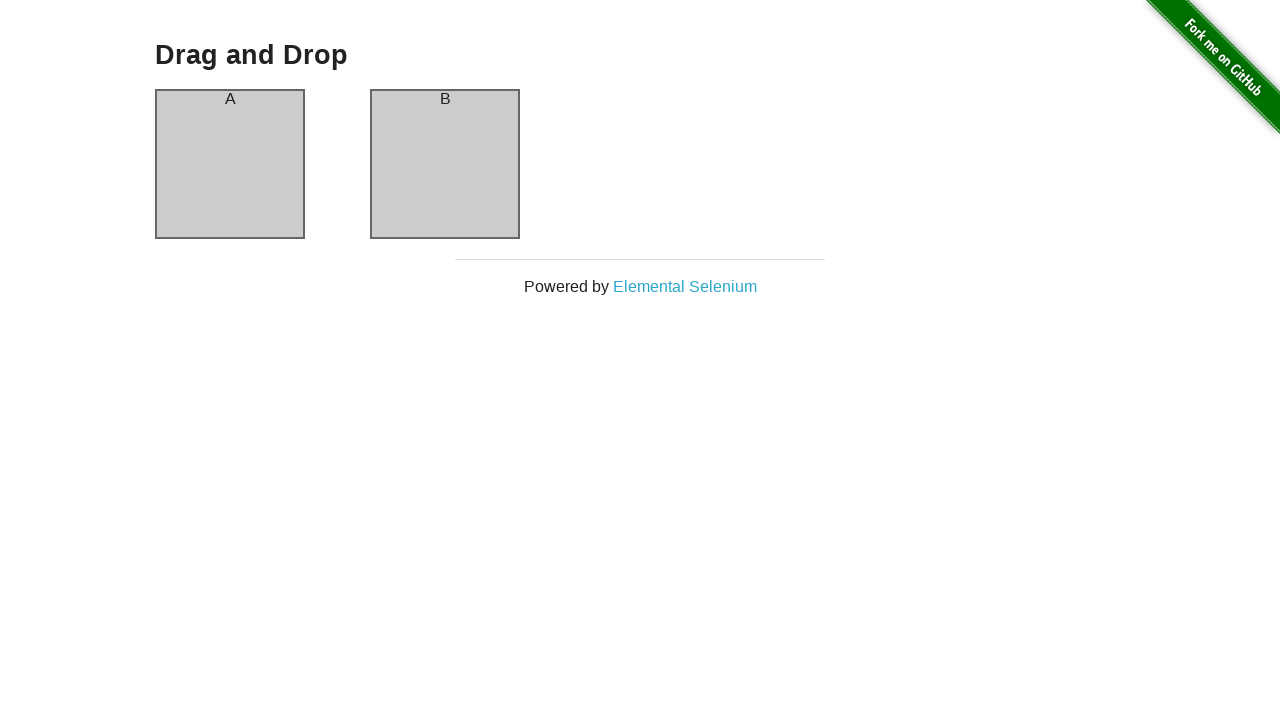

Retrieved bounding box for destination element
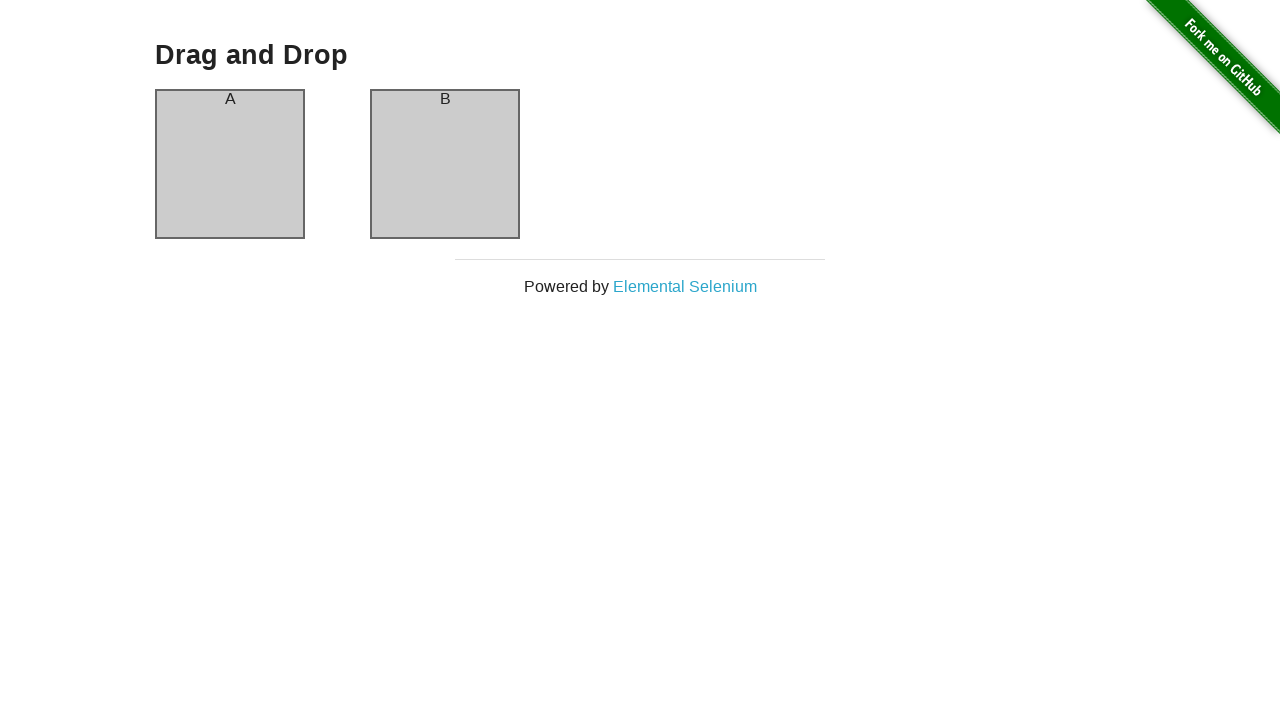

Moved mouse to center of source element (column A) at (230, 164)
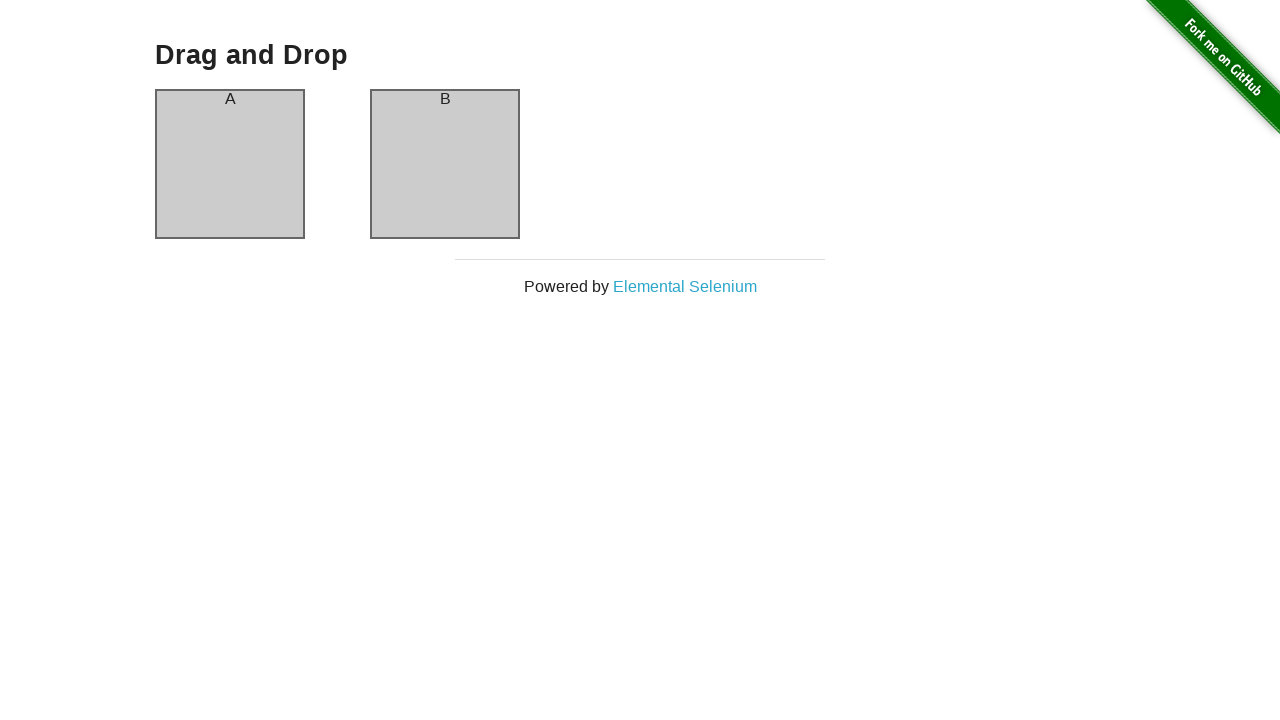

Pressed mouse button down to start drag at (230, 164)
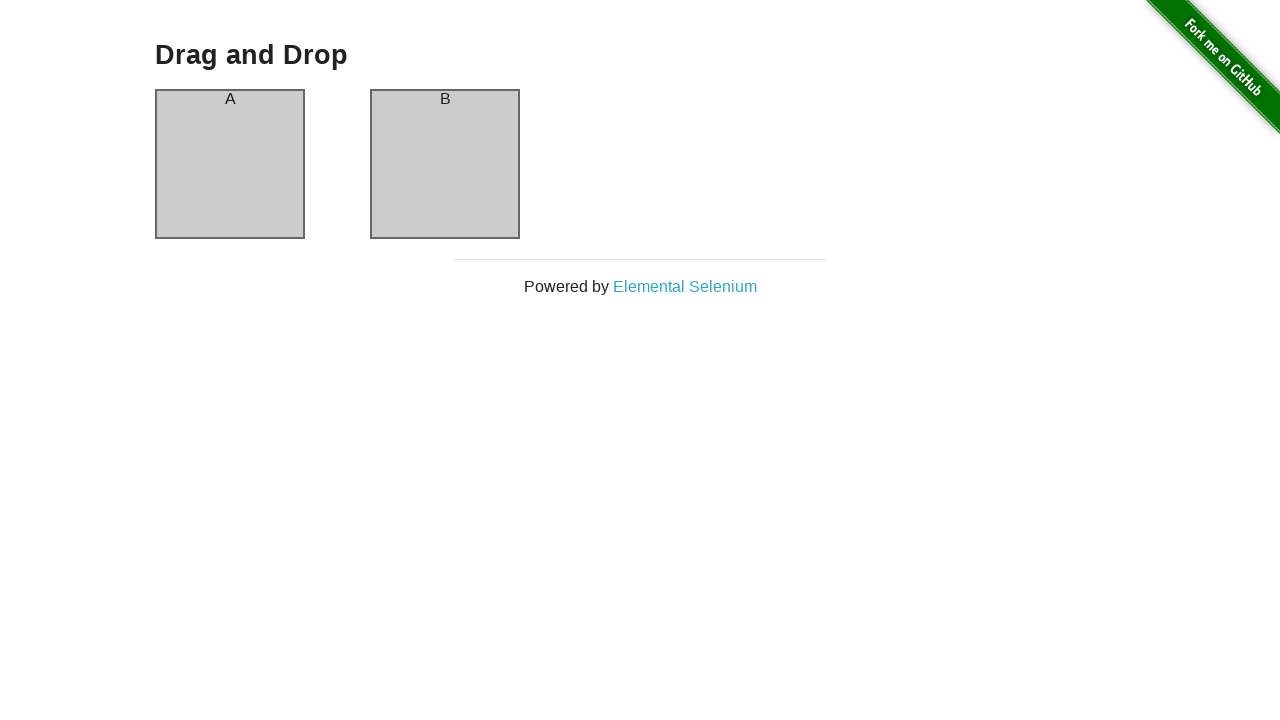

Moved mouse to center of destination element (column B) at (445, 164)
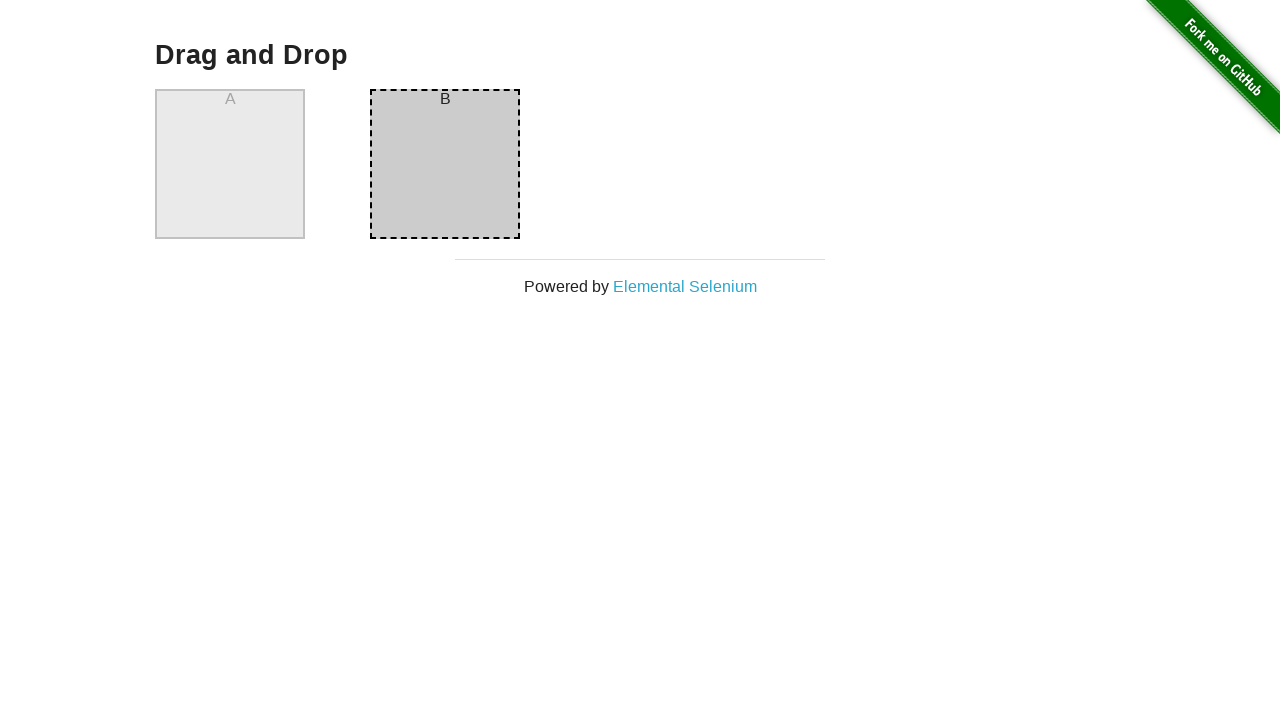

Released mouse button to complete drag and drop at (445, 164)
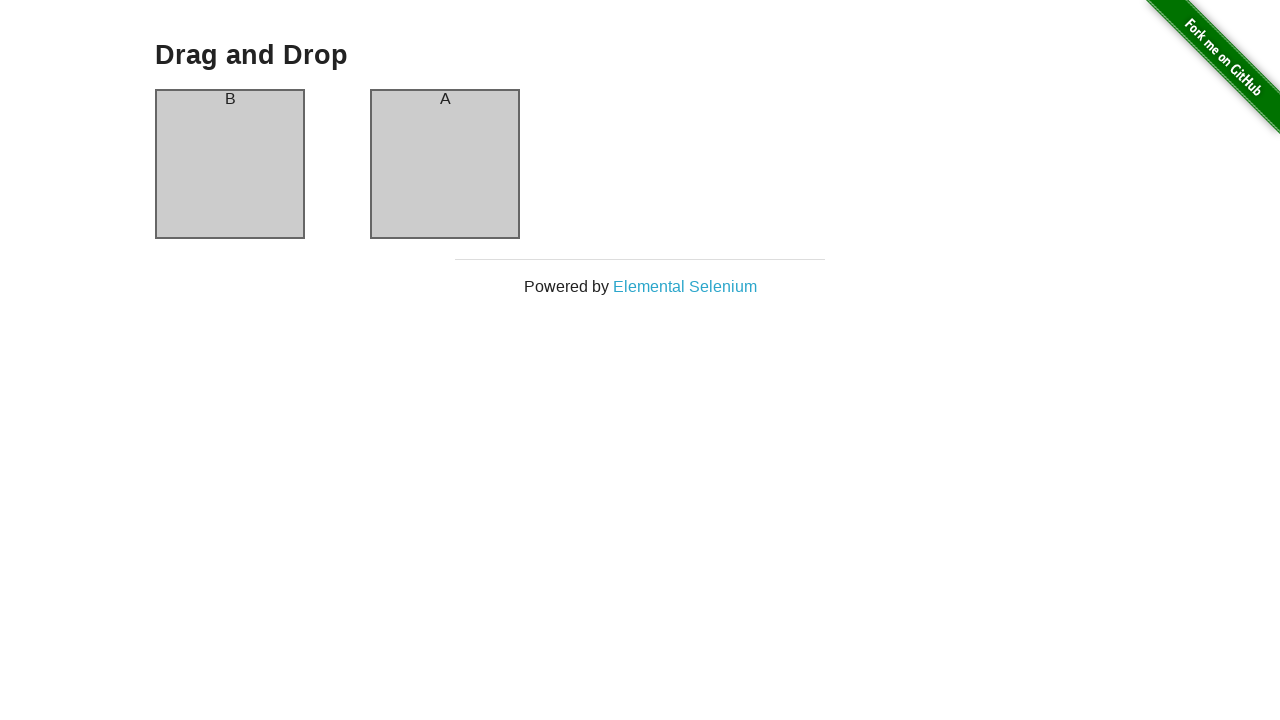

Waited for drag and drop operation to complete
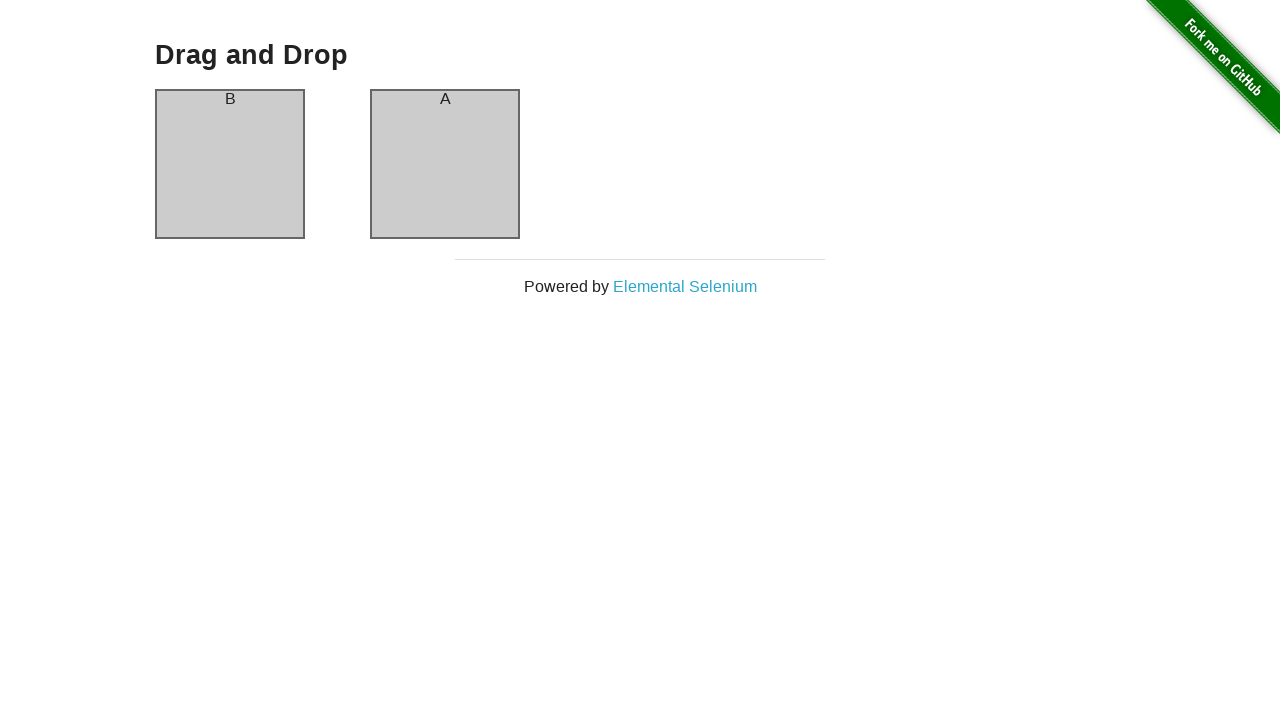

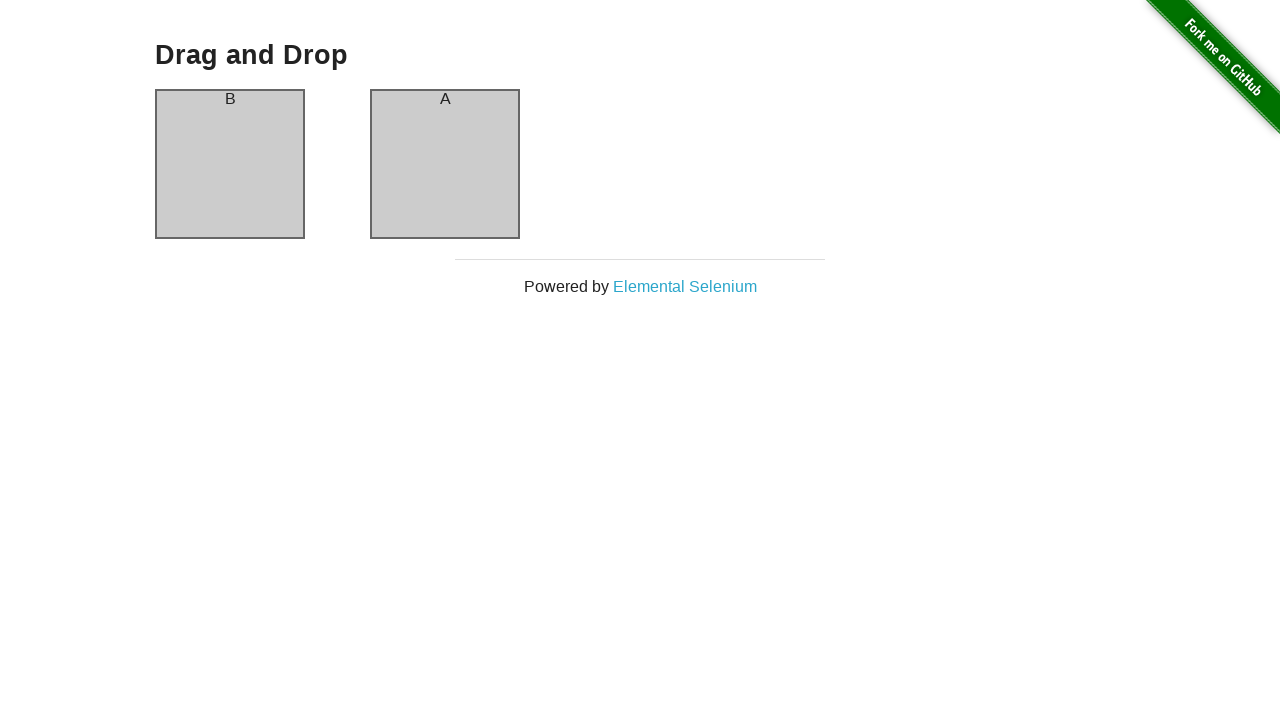